Tests loan calculator by entering loan amount and interest rate, then verifies the calculated repayment amount

Starting URL: https://moneysmart.gov.au/loans/personal-loan-calculator#repayments

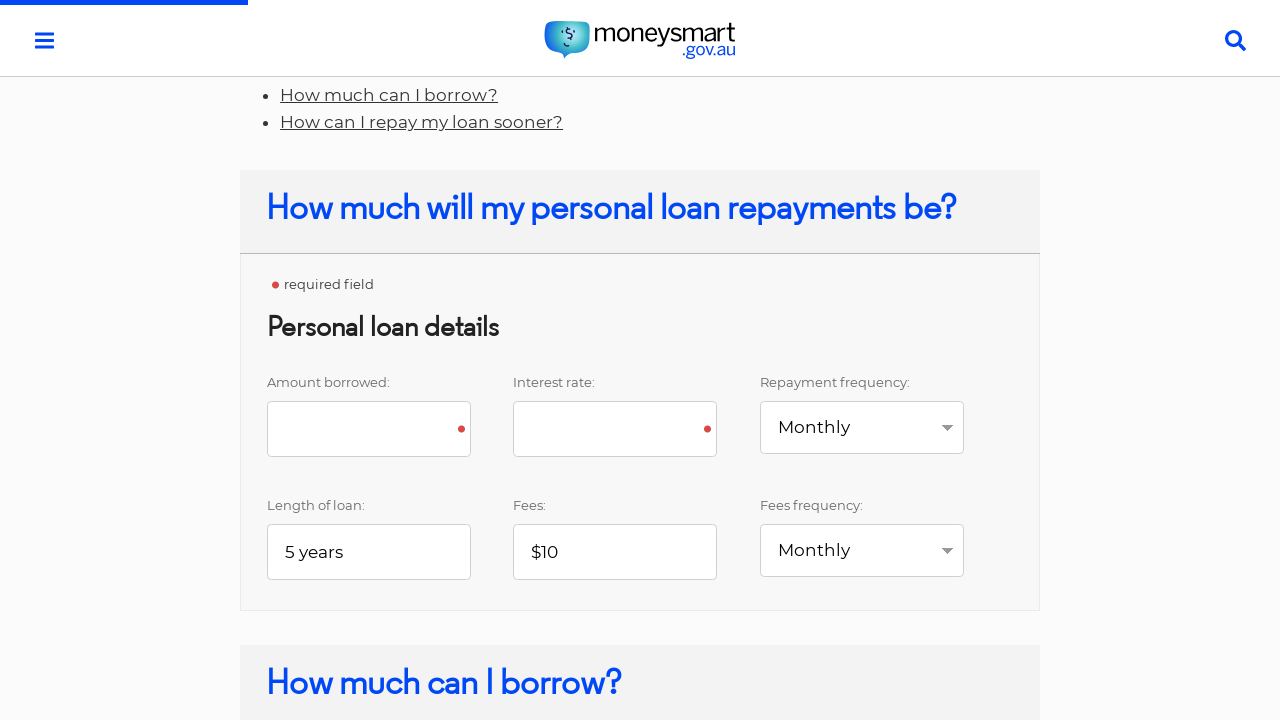

Filled loan amount field with '550000' on input[name='amount'], input[id*='amount'], input[placeholder*='amount']
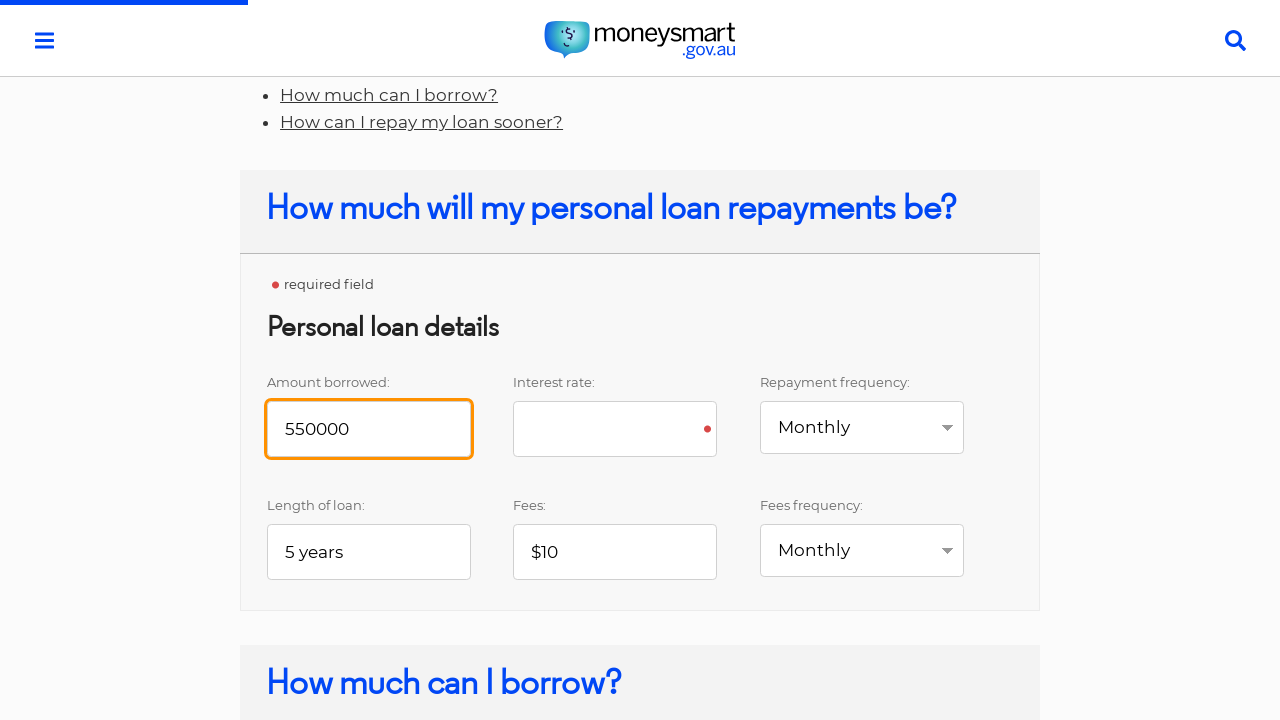

Filled interest rate field with '6.5' on input[name='rate'], input[id*='rate'], input[placeholder*='rate']
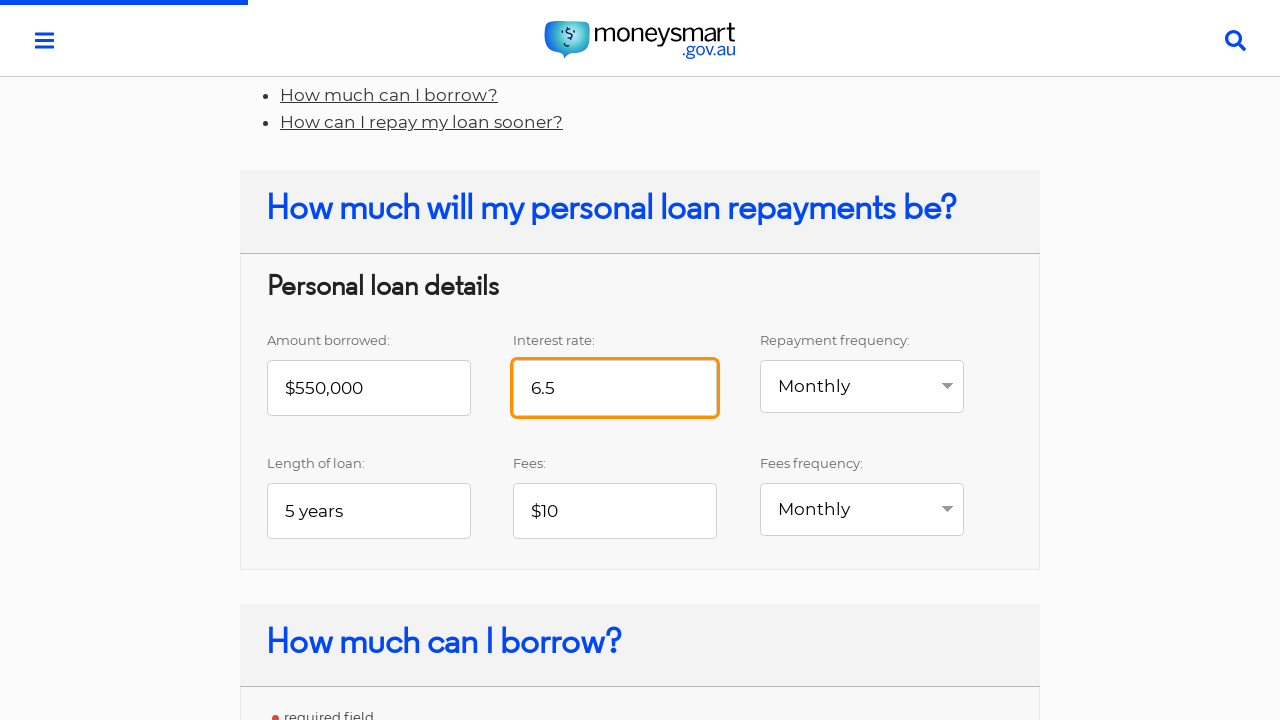

Pressed Tab to trigger loan calculation on input[id*='rate']
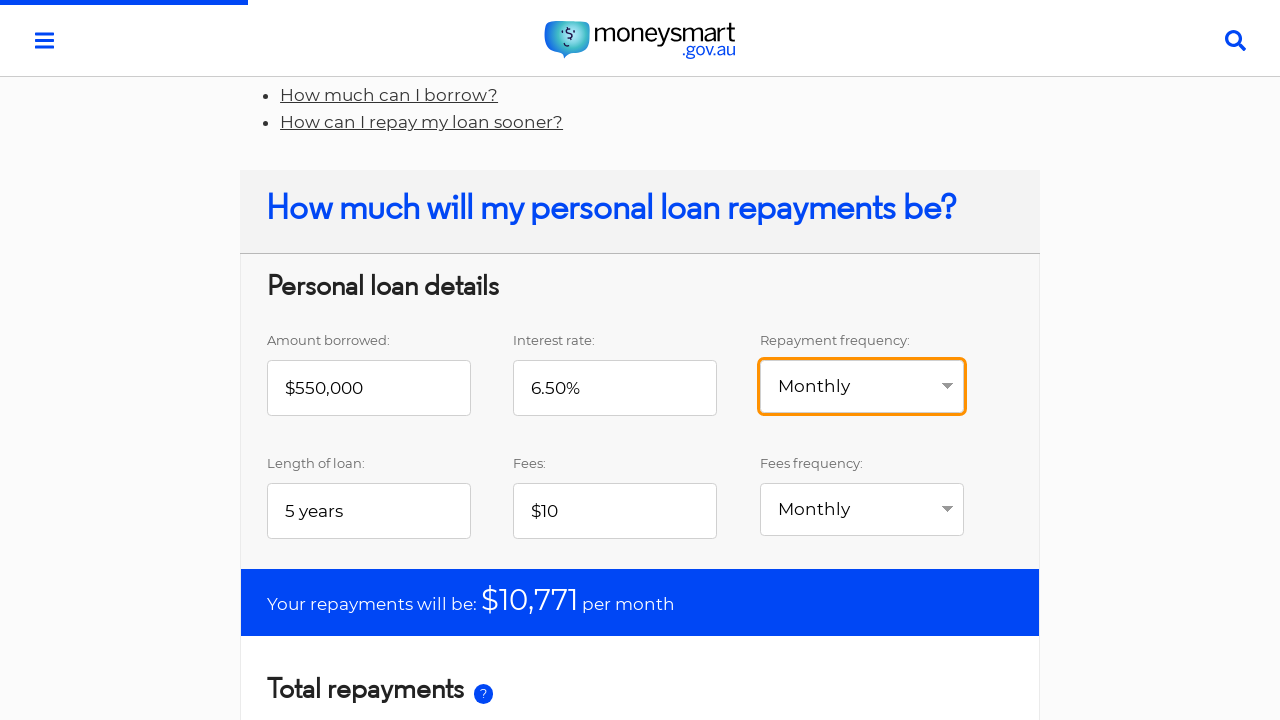

Waited for calculated repayment amount to appear
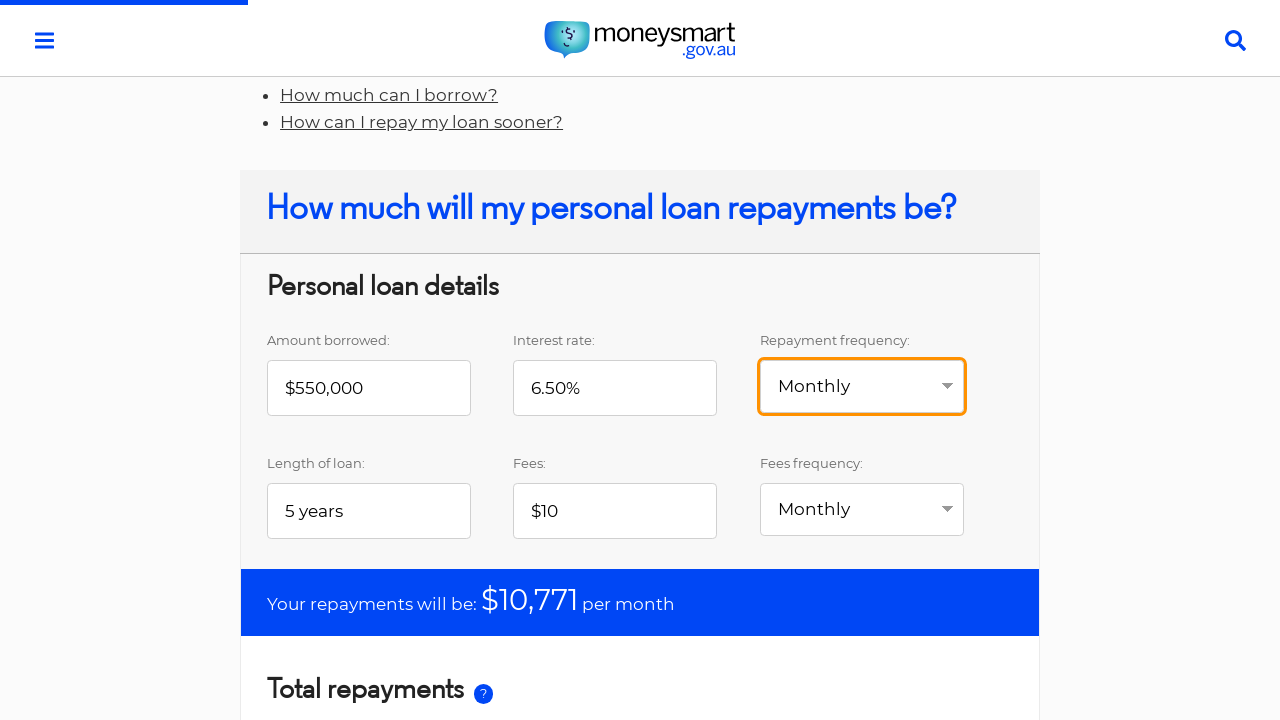

Retrieved calculated repayment amount from page
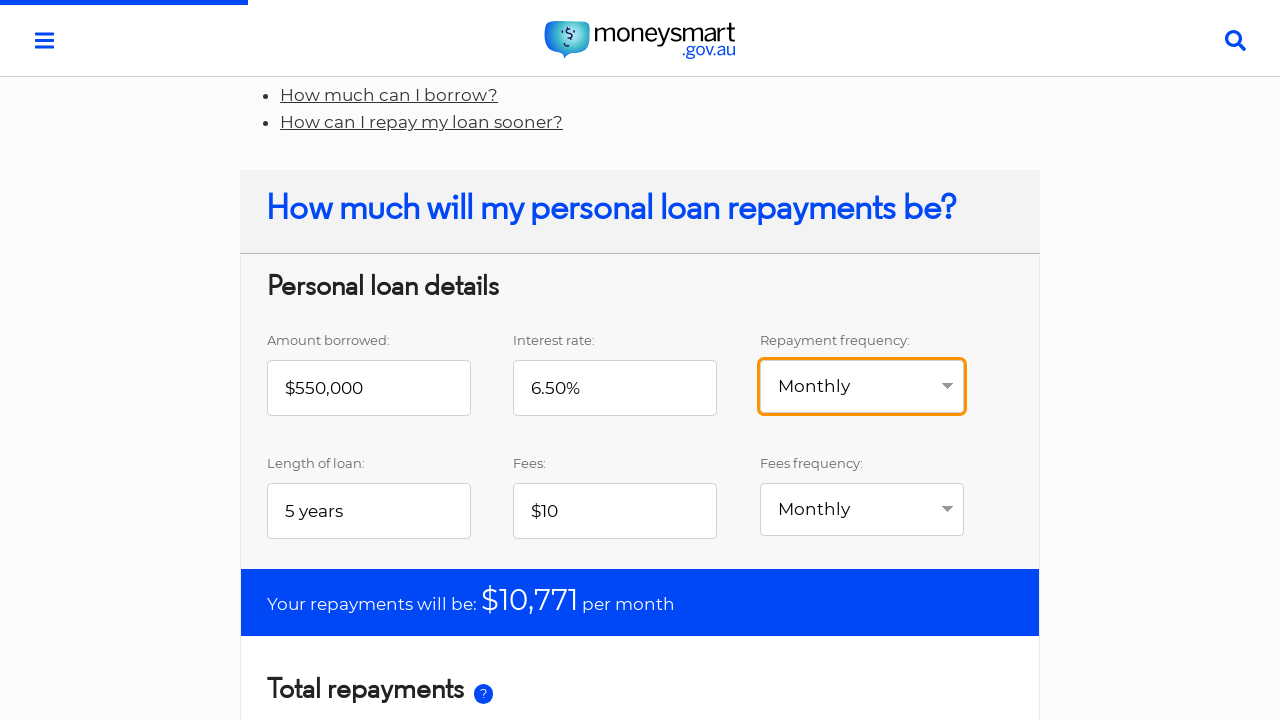

Verified calculated repayment amount contains '$10,771'
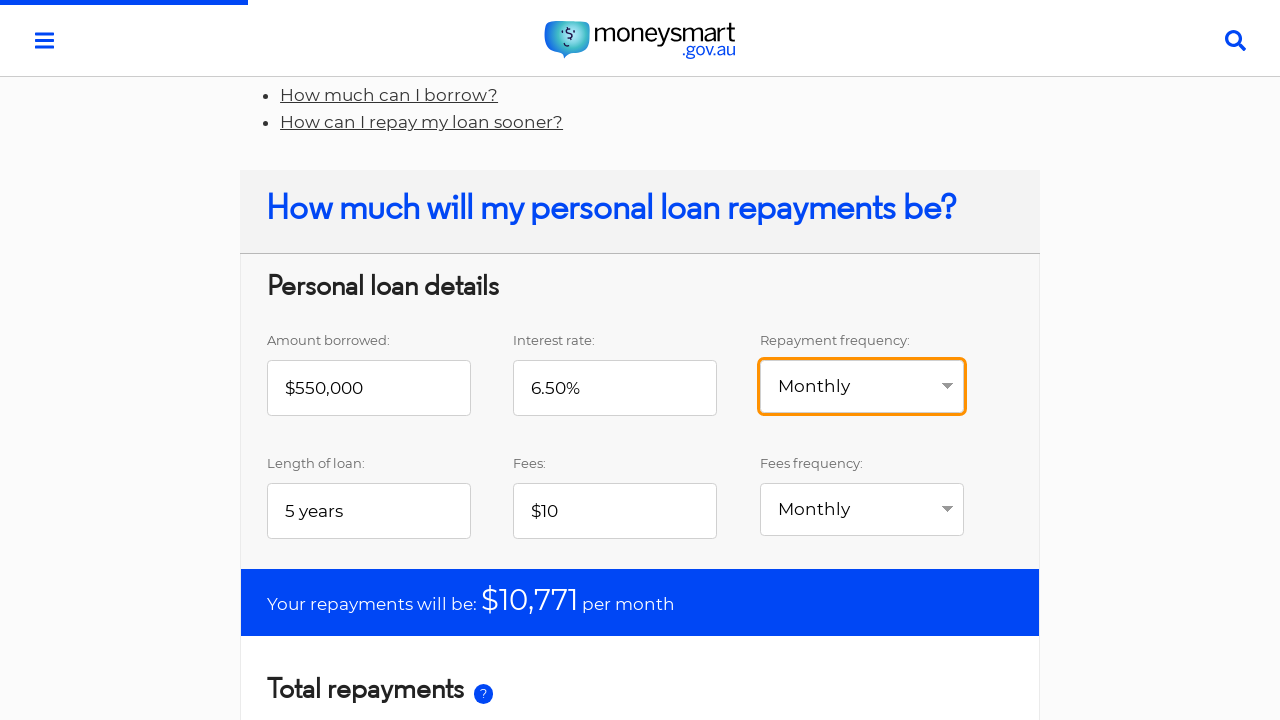

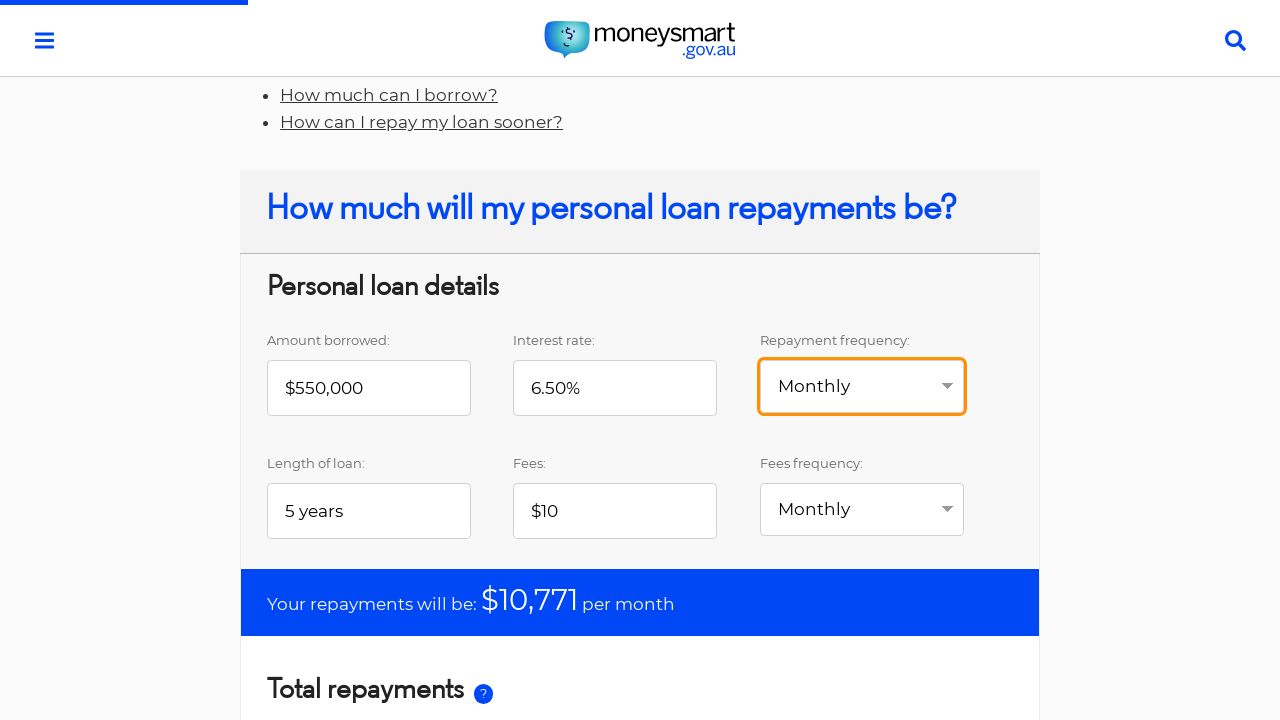